Tests double-click functionality by double-clicking on a button element

Starting URL: https://sahitest.com/demo/clicks.htm

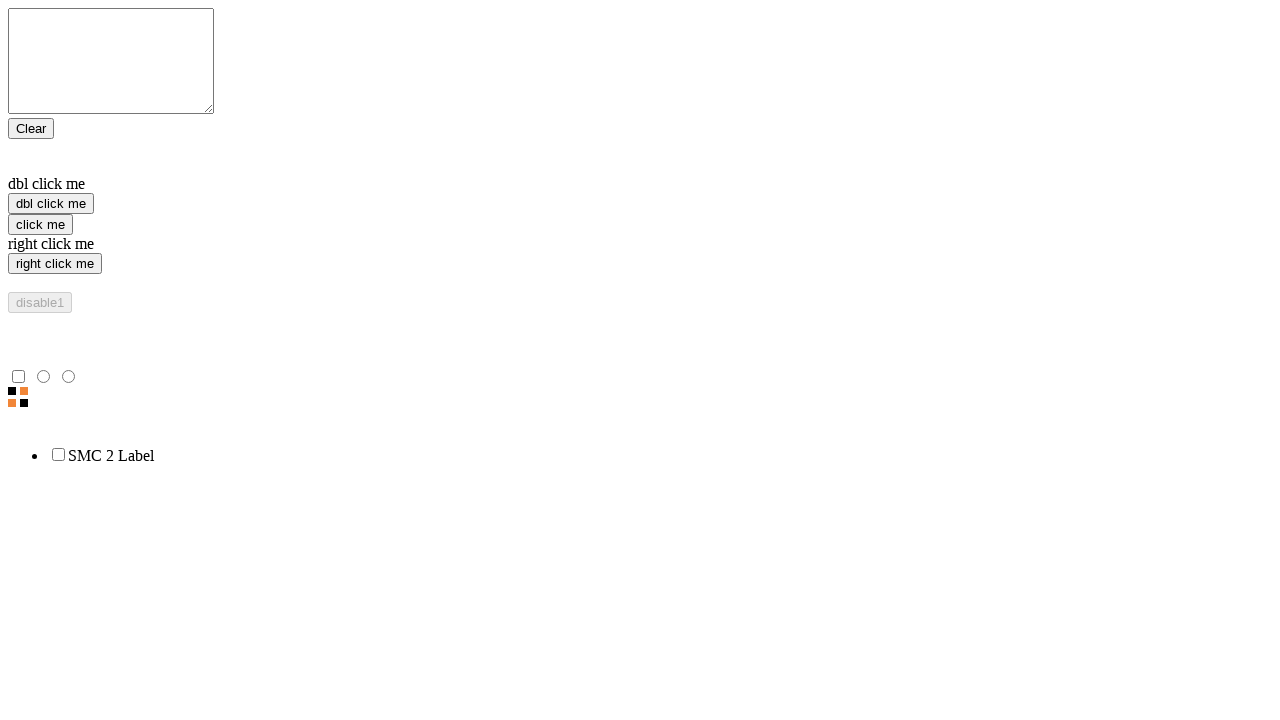

Navigated to double-click demo page
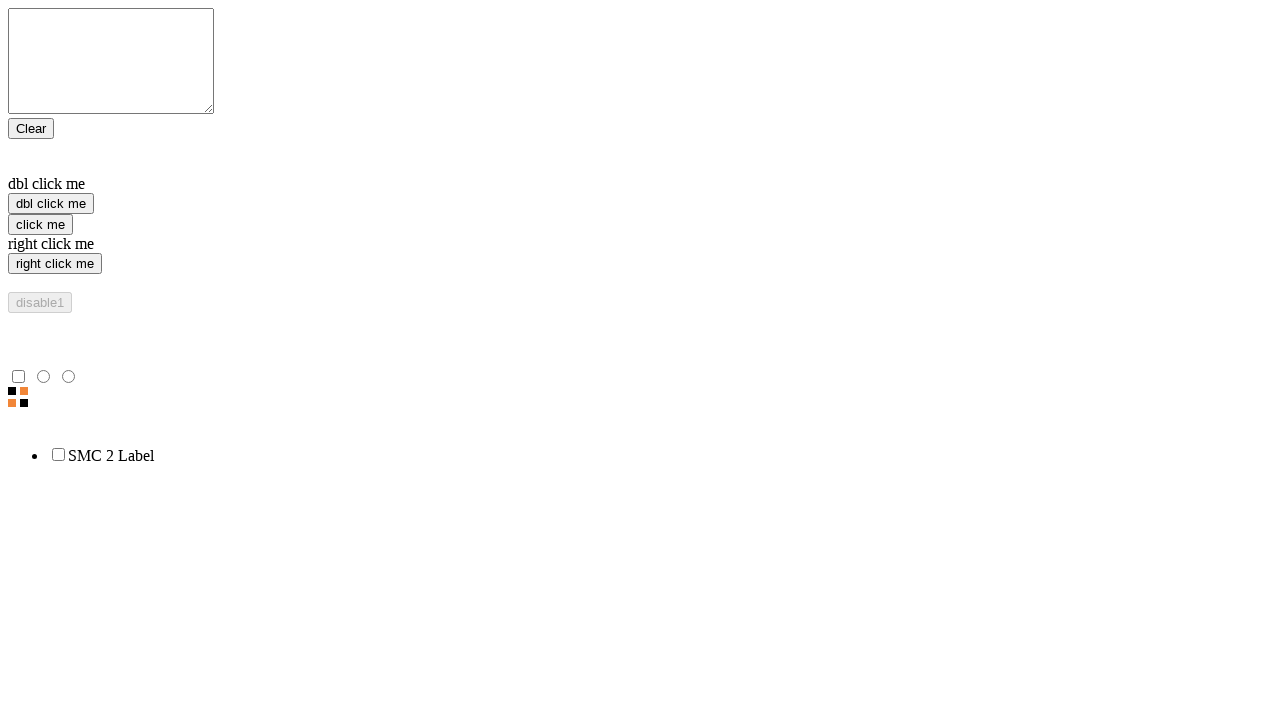

Double-clicked the button element at (51, 204) on xpath=//input[@value='dbl click me']
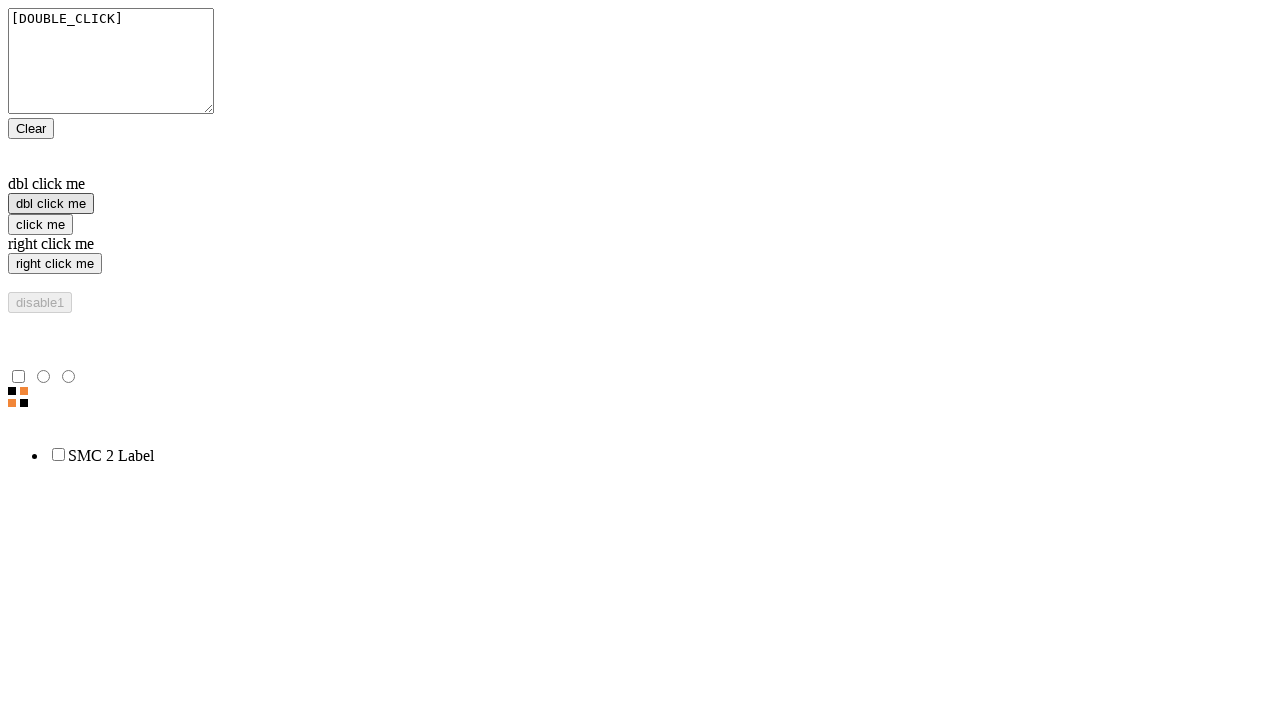

Waited 3 seconds to observe double-click result
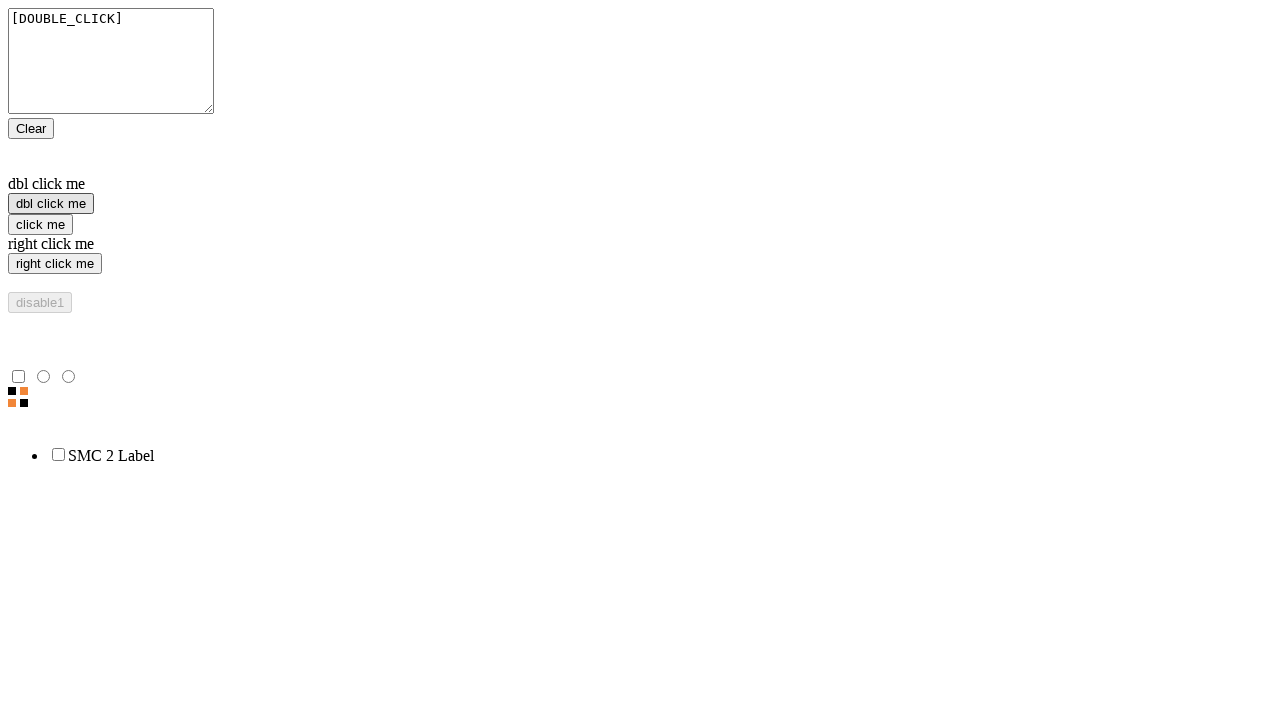

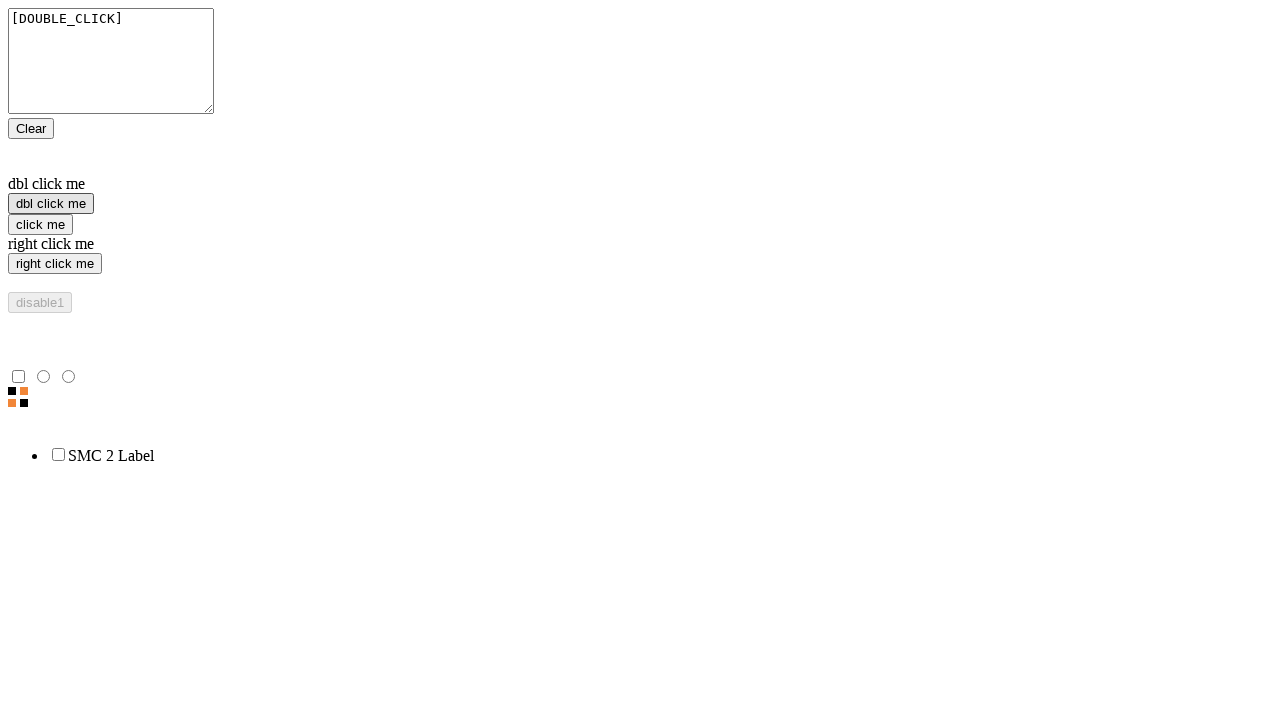